Tests stale element handling by removing a checkbox, verifying it's gone, then adding it back and verifying it's visible again

Starting URL: http://the-internet.herokuapp.com/dynamic_controls

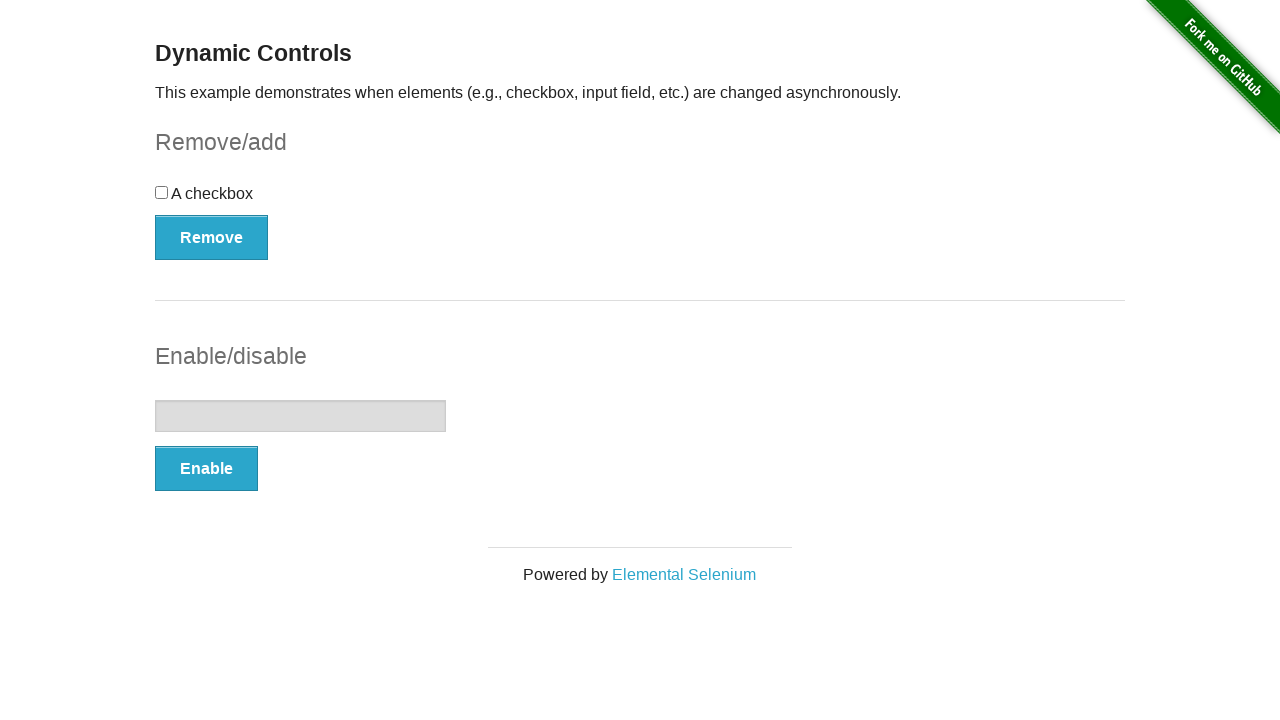

Clicked Remove button to remove the checkbox at (212, 237) on xpath=//button[contains(text(),'Remove')]
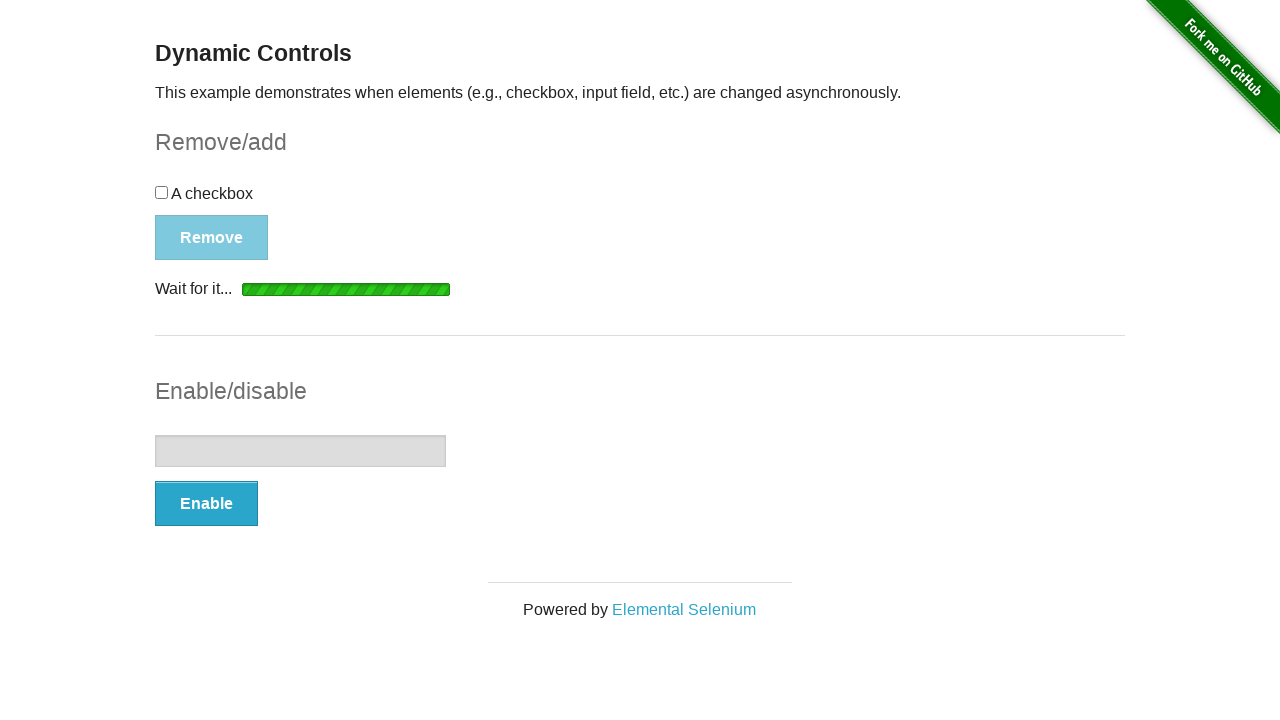

Verified checkbox was removed from DOM
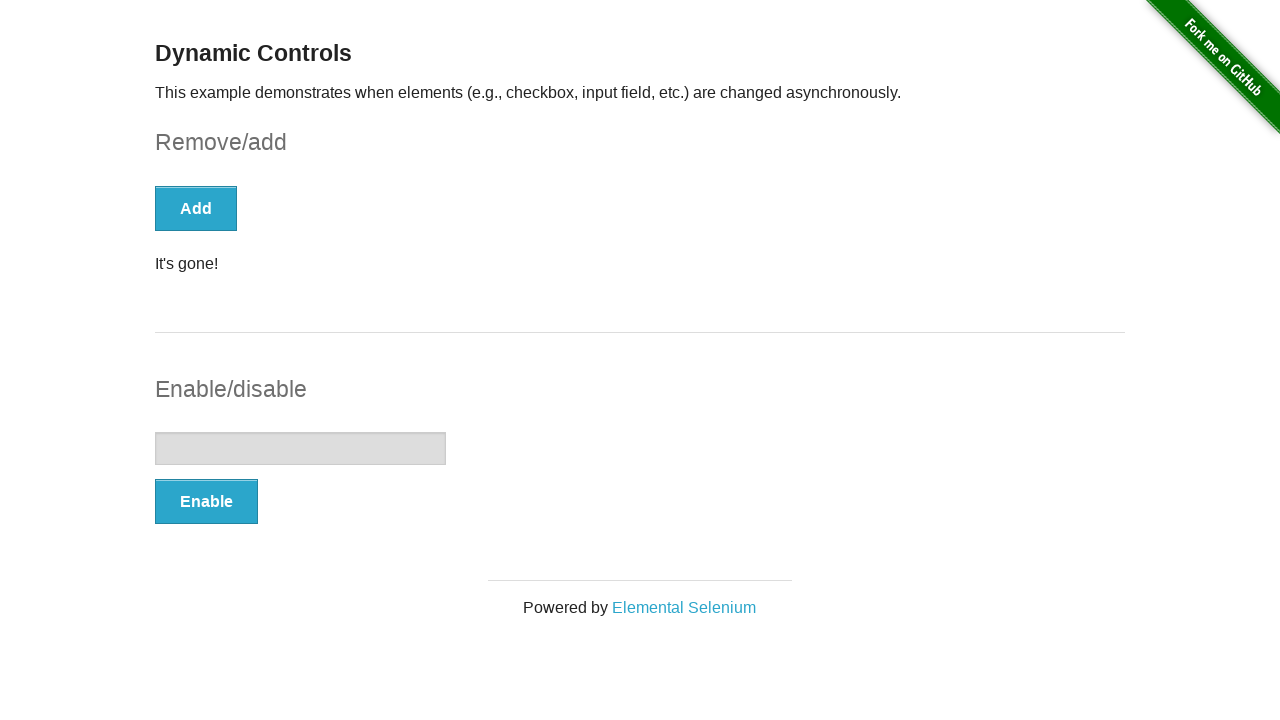

Clicked Add button to add the checkbox back at (196, 208) on xpath=//button[contains(text(),'Add')]
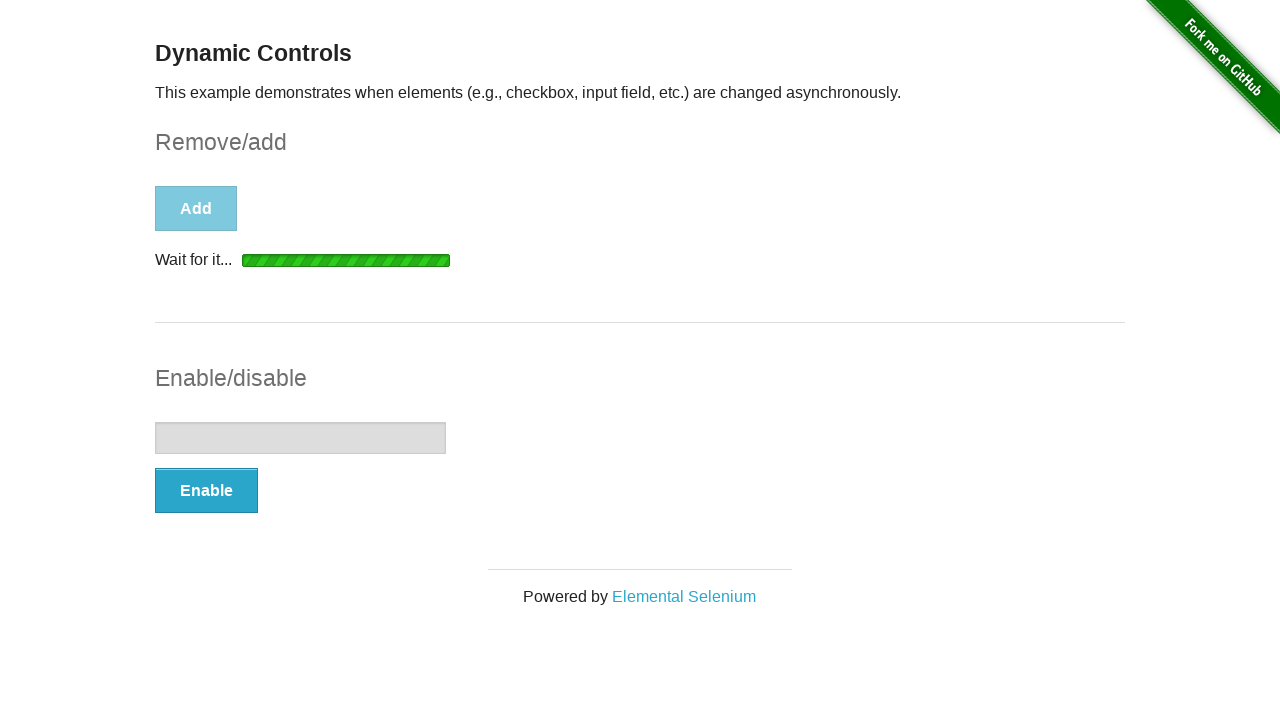

Verified checkbox became visible again
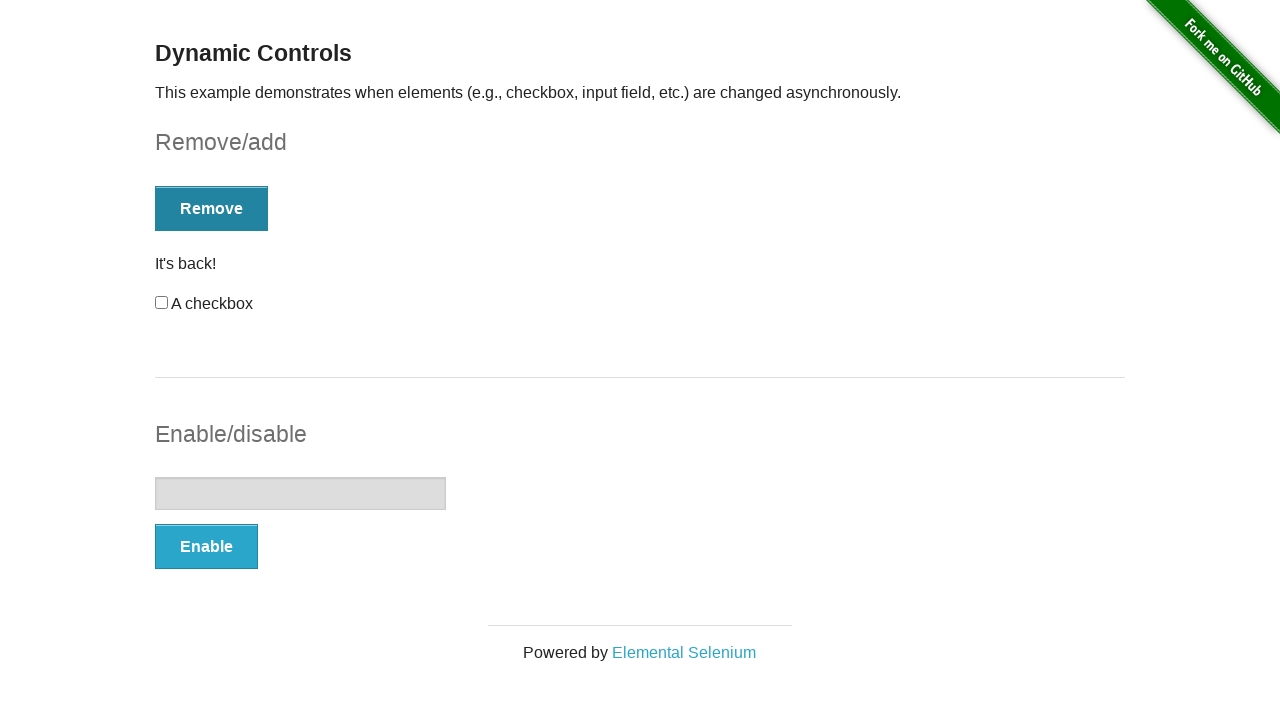

Asserted checkbox is displayed
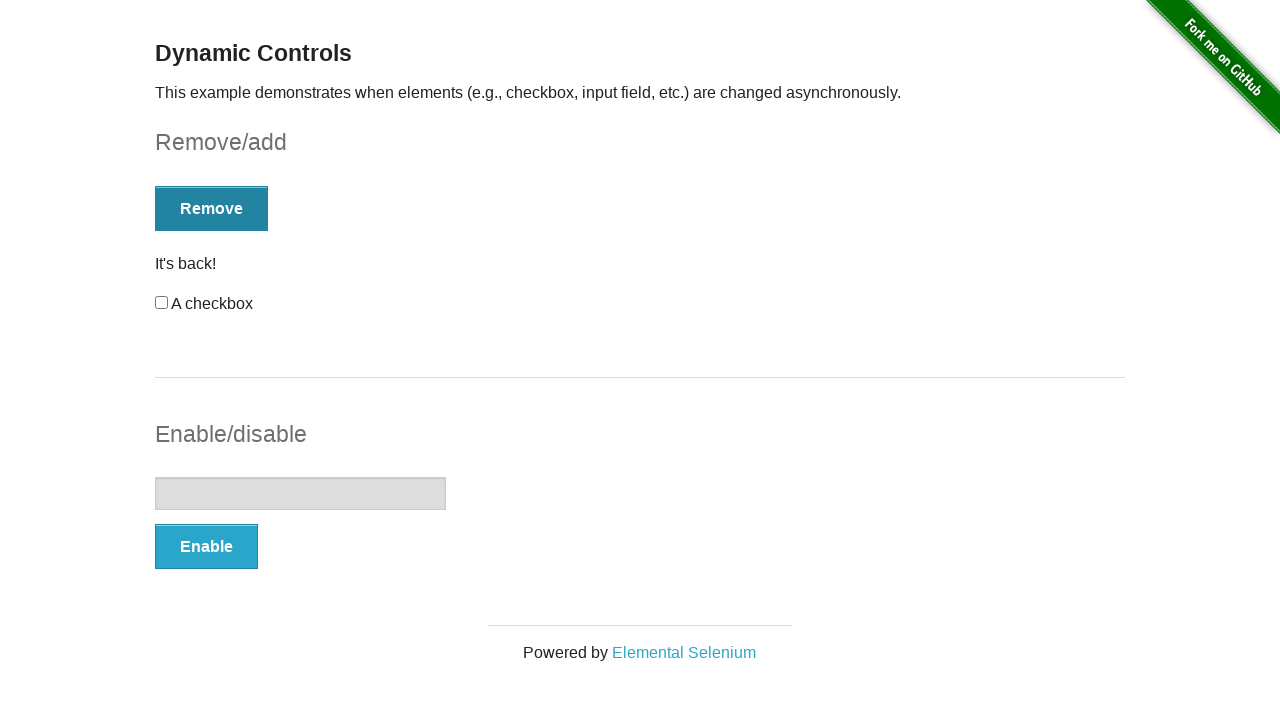

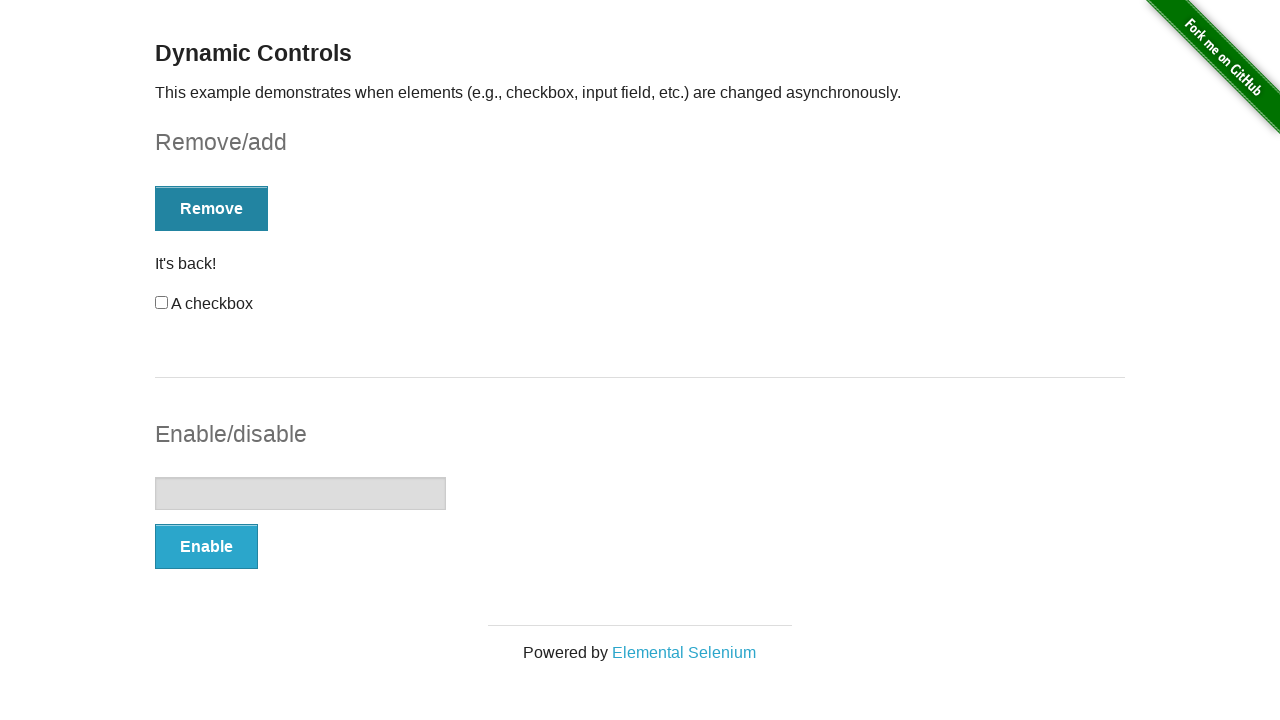